Tests iframe handling by switching to an iframe, clicking a button inside it, then switching back to the main page and clicking a menu button

Starting URL: https://www.w3schools.com/js/tryit.asp?filename=tryjs_intro_inner_html_quotes

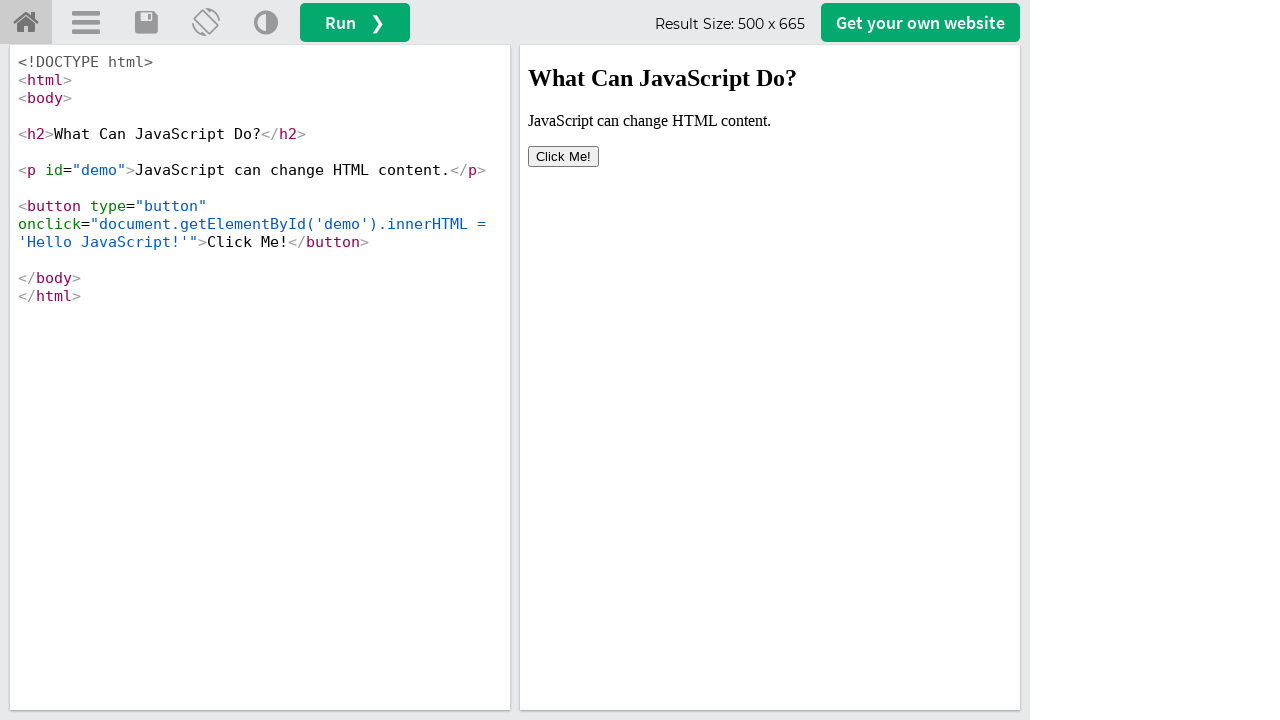

Located iframe with id 'iframeResult'
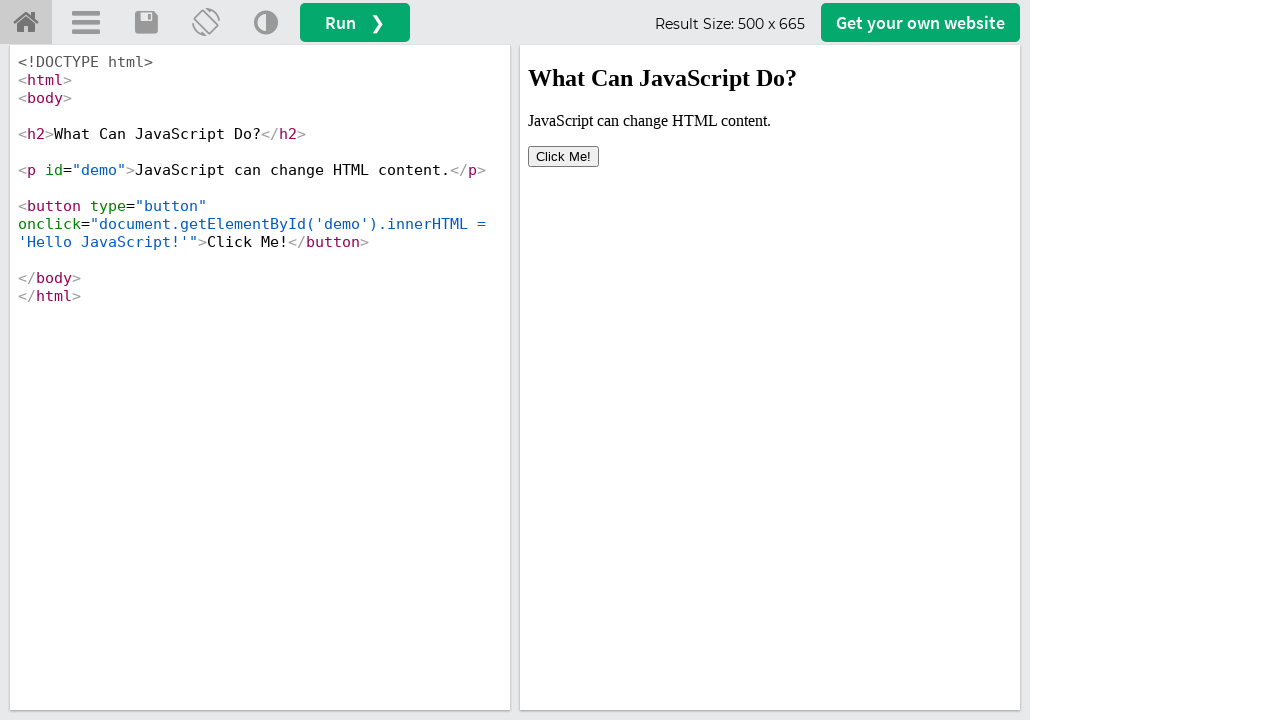

Clicked 'Click Me!' button inside the iframe at (564, 156) on #iframeResult >> internal:control=enter-frame >> xpath=//button[text()='Click Me
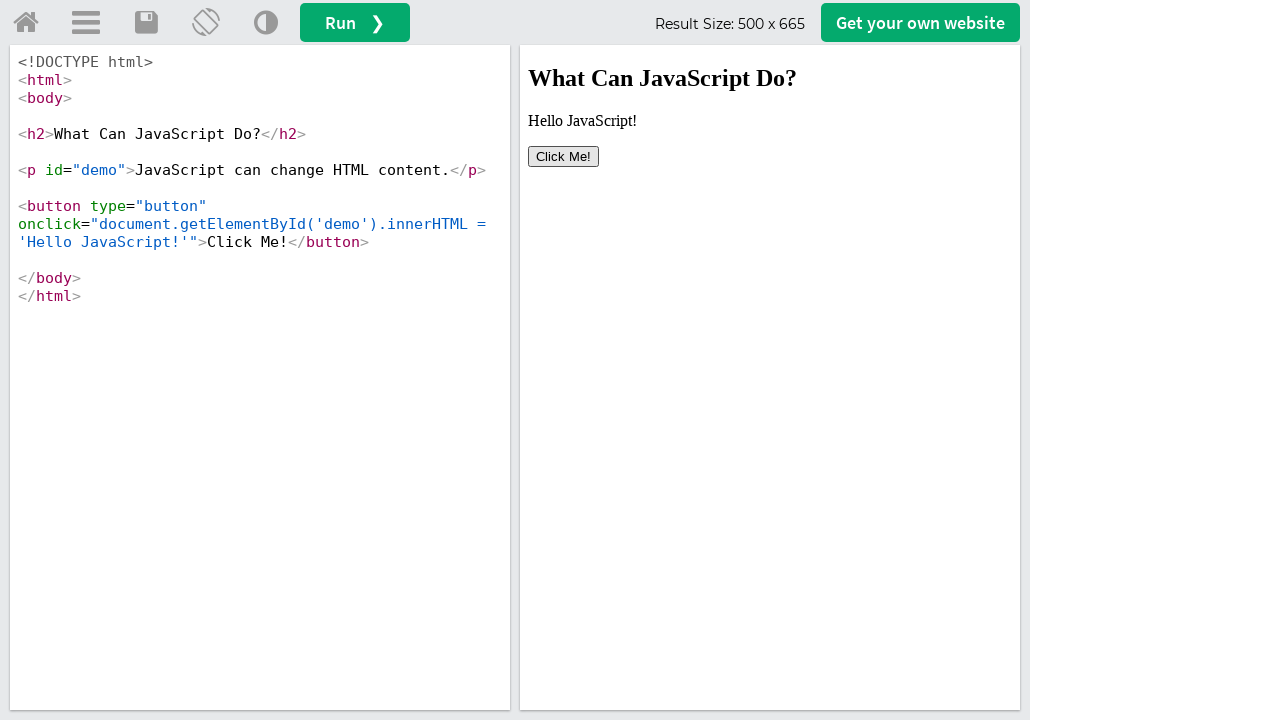

Waited 1000ms for action to complete
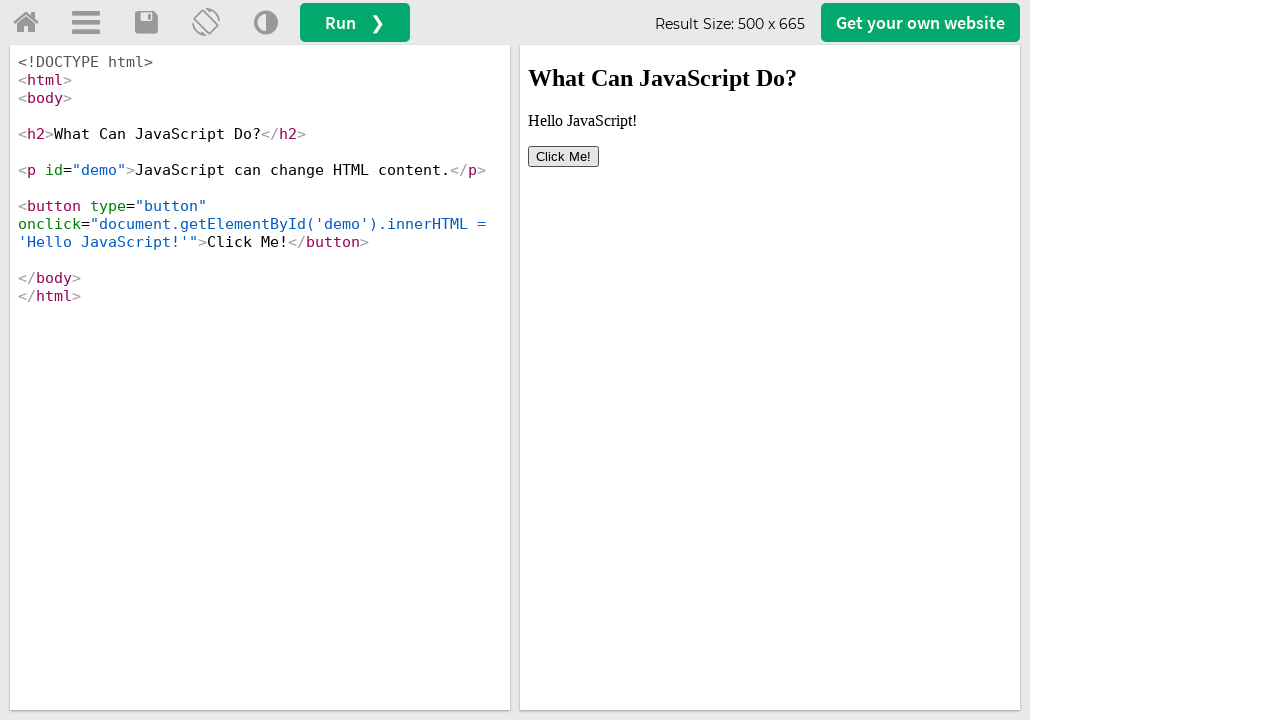

Clicked menu button on main page at (86, 23) on a#menuButton
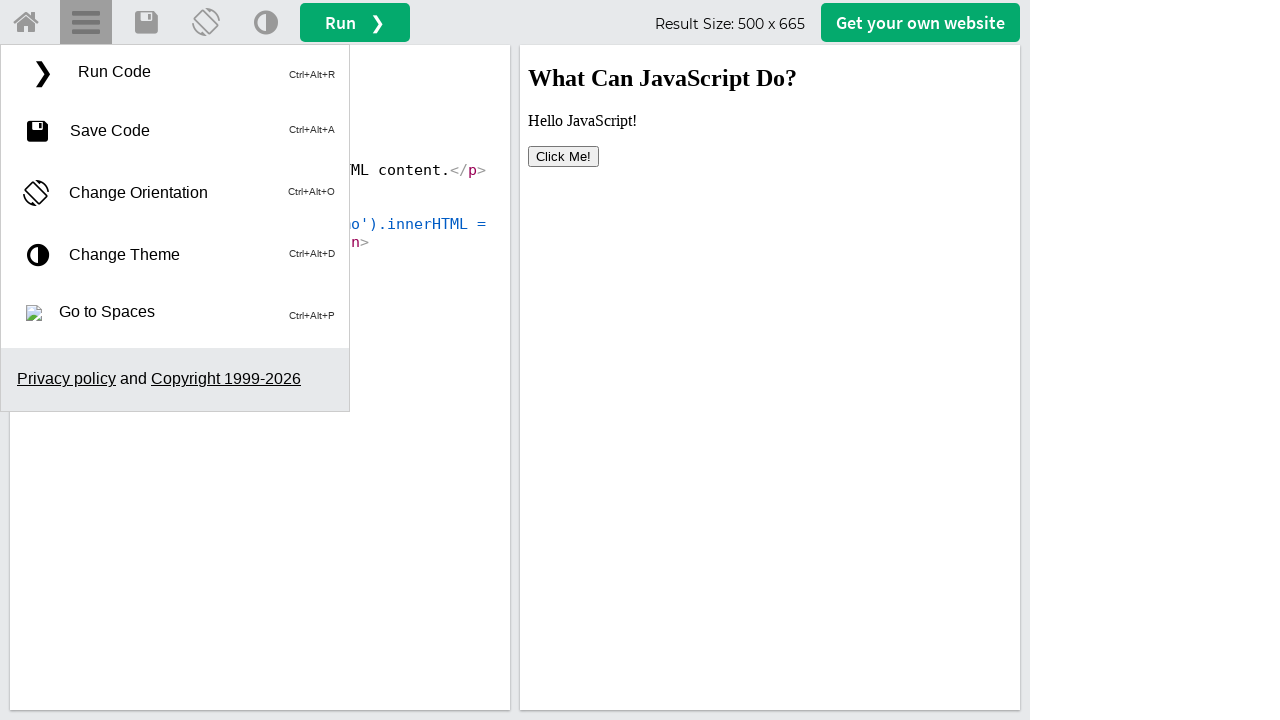

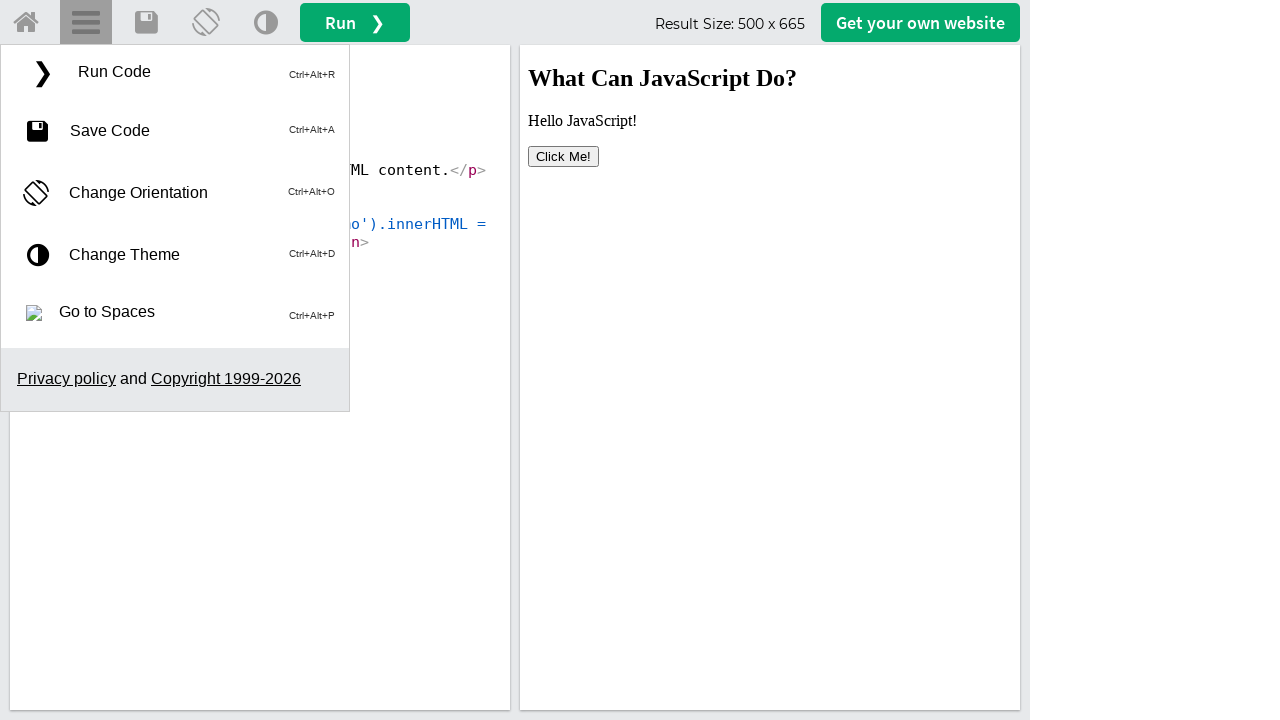